Navigates to a blog page with a web table and verifies the table structure by checking rows and columns

Starting URL: https://only-testing-blog.blogspot.com/2013/09/test.html

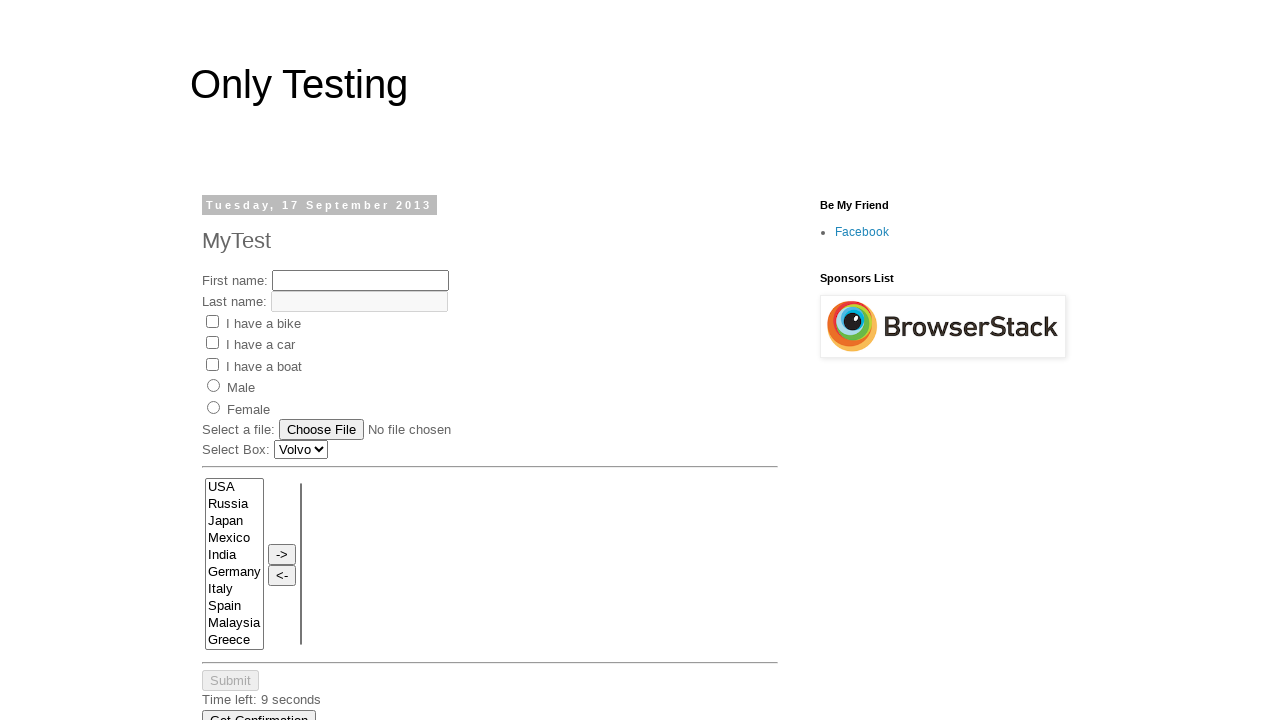

Waited for web table to load on blog page
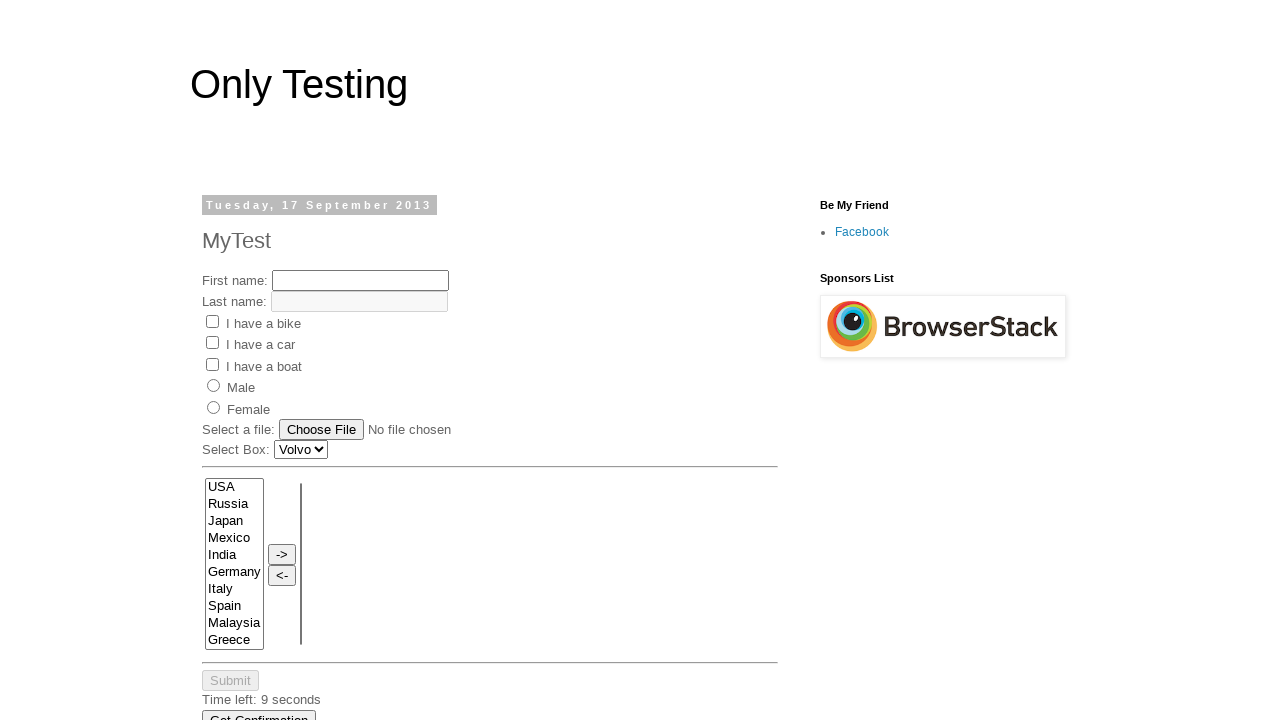

Retrieved all table rows - found 3 rows
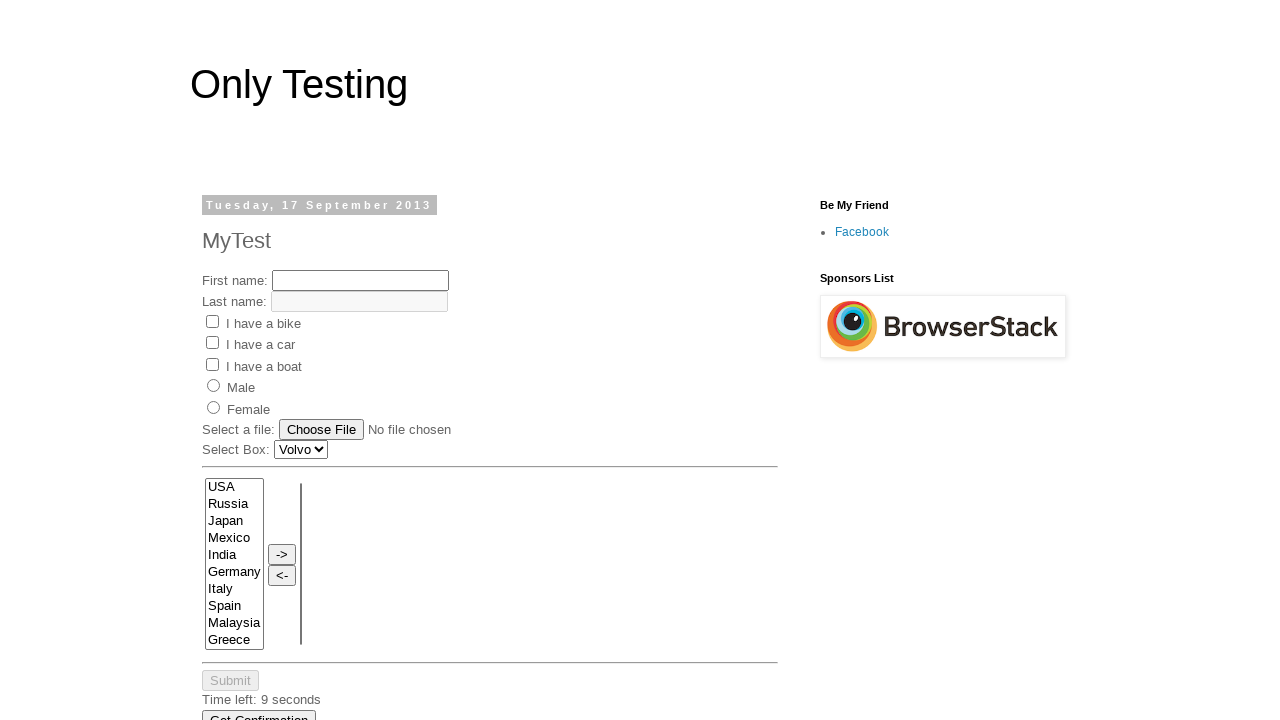

Retrieved columns from first row - found 6 columns
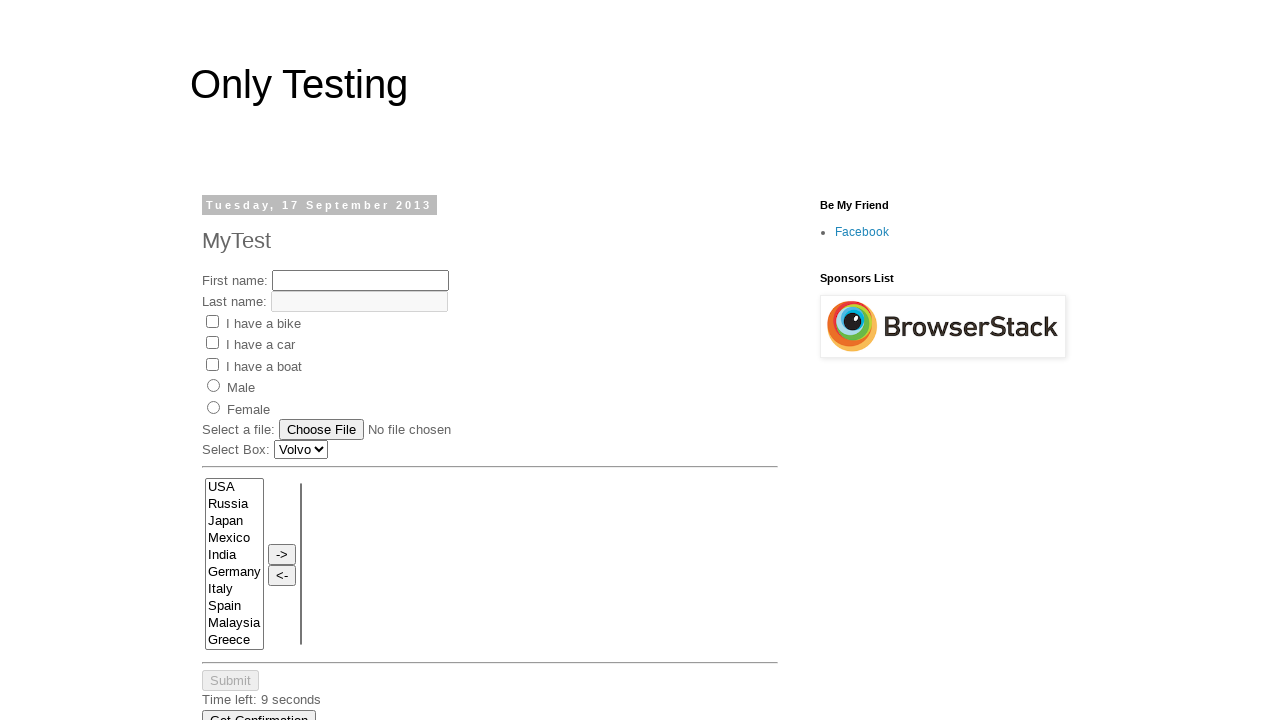

Verified table cell at row 1, column 1 is accessible
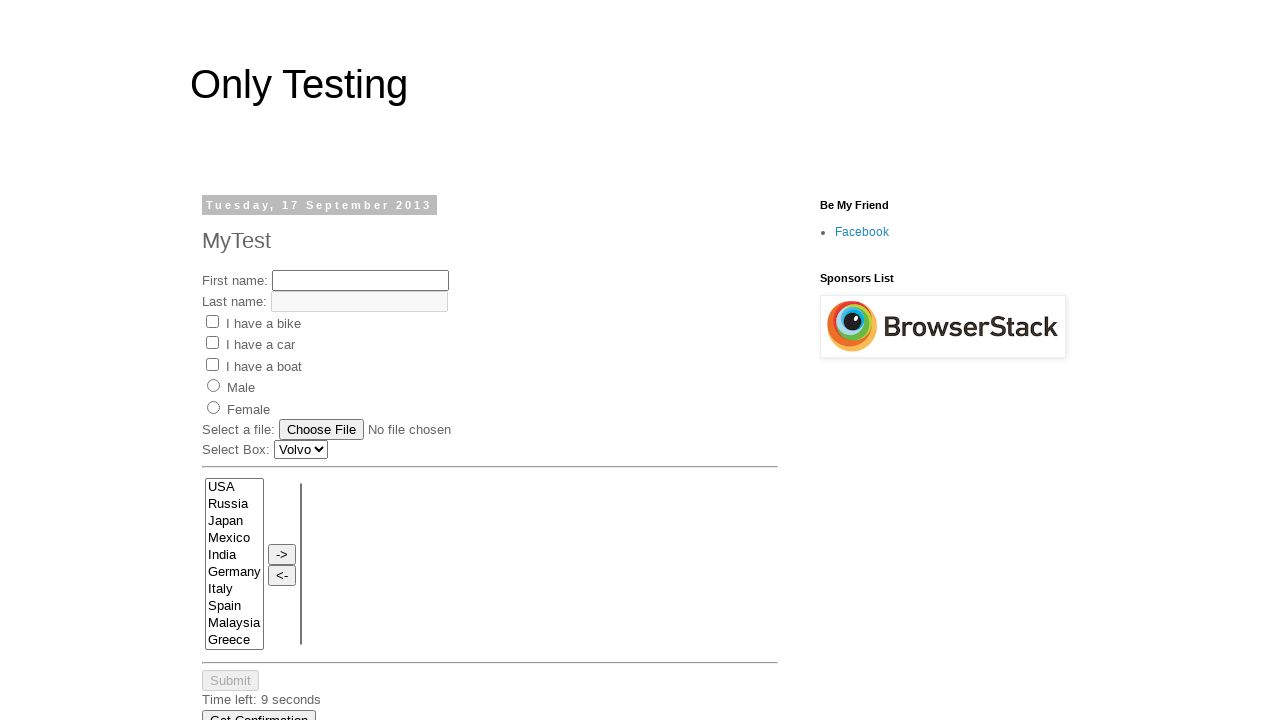

Verified table cell at row 1, column 2 is accessible
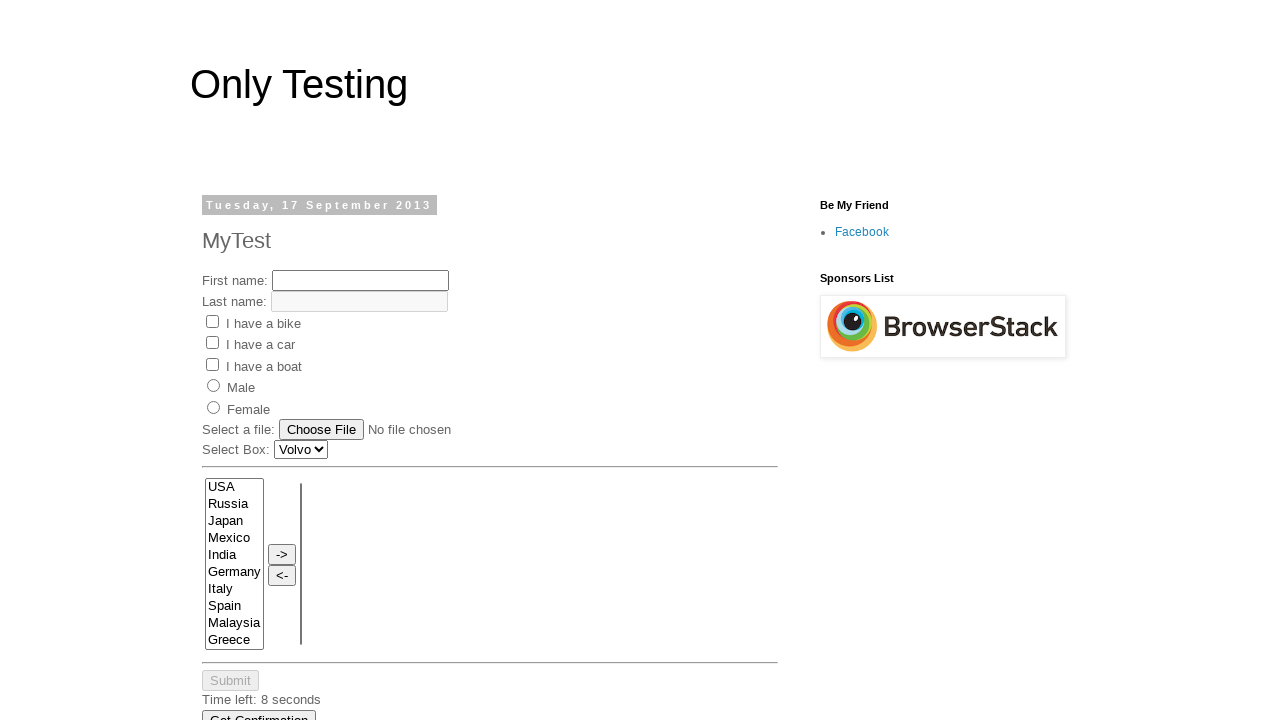

Verified table cell at row 2, column 1 is accessible
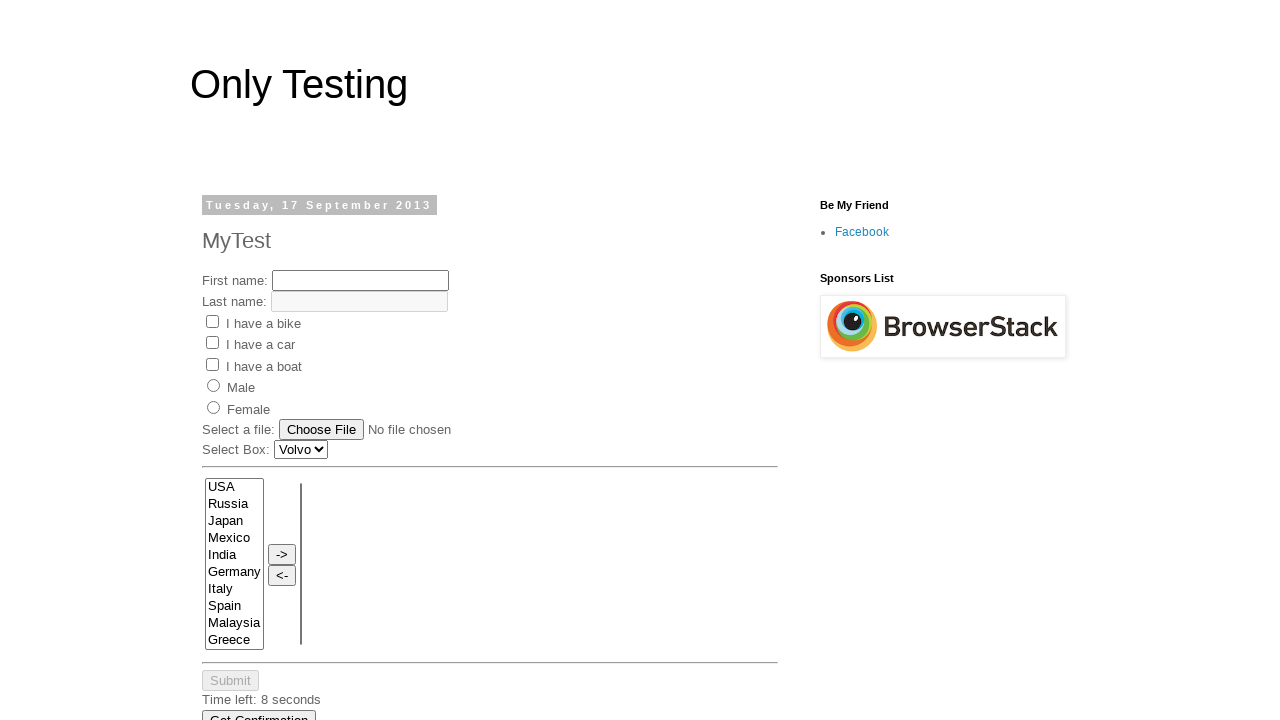

Verified table cell at row 2, column 2 is accessible
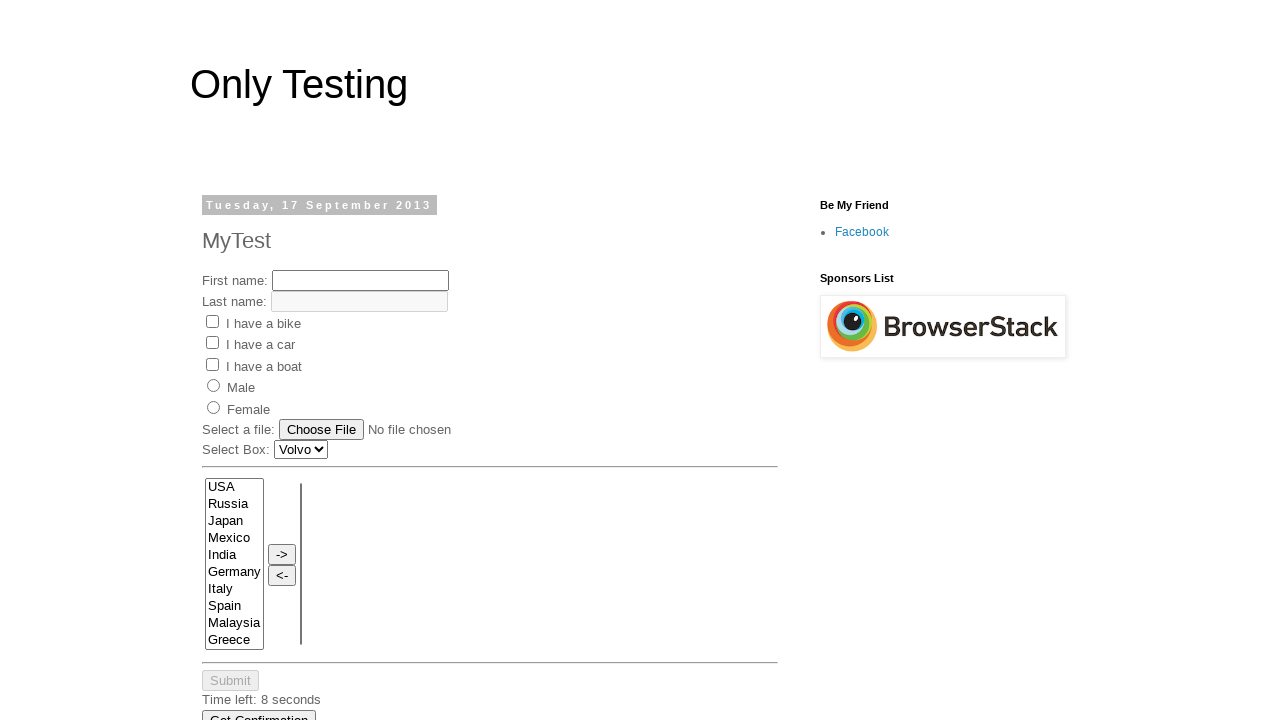

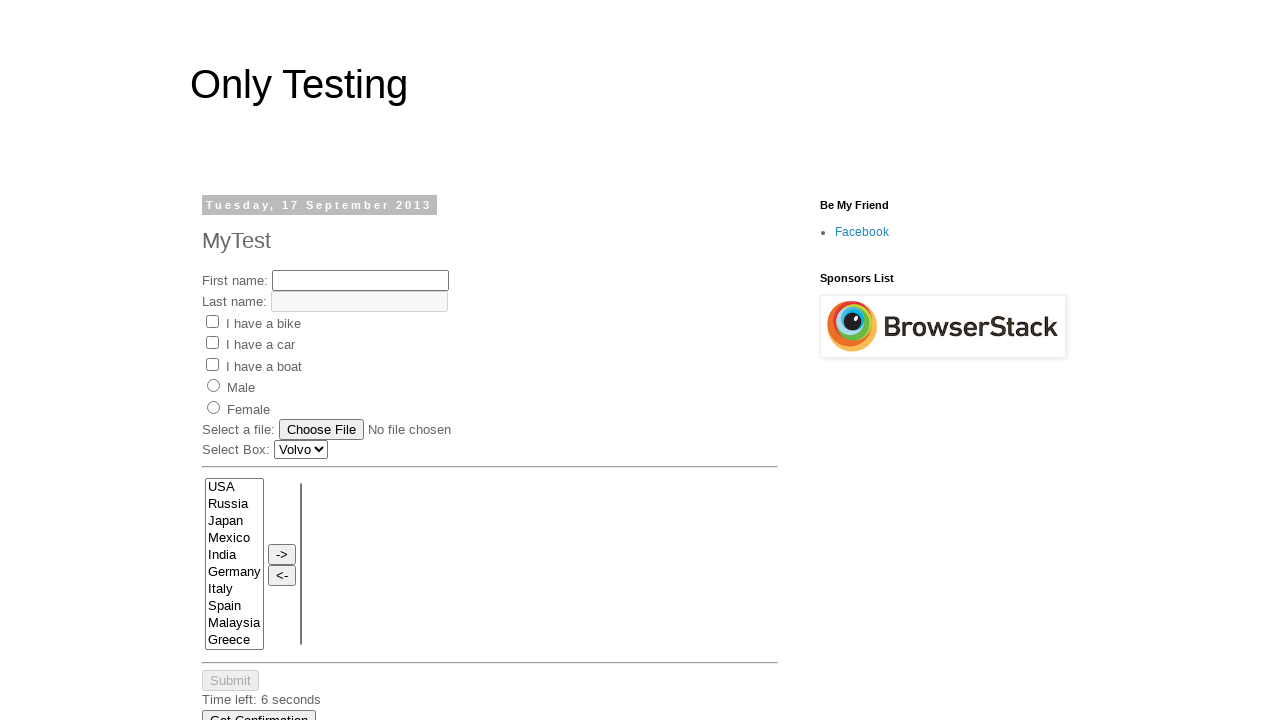